Navigates through an e-commerce site by visiting the Products page, then Cart page, and returning to Home

Starting URL: https://automationexercise.com

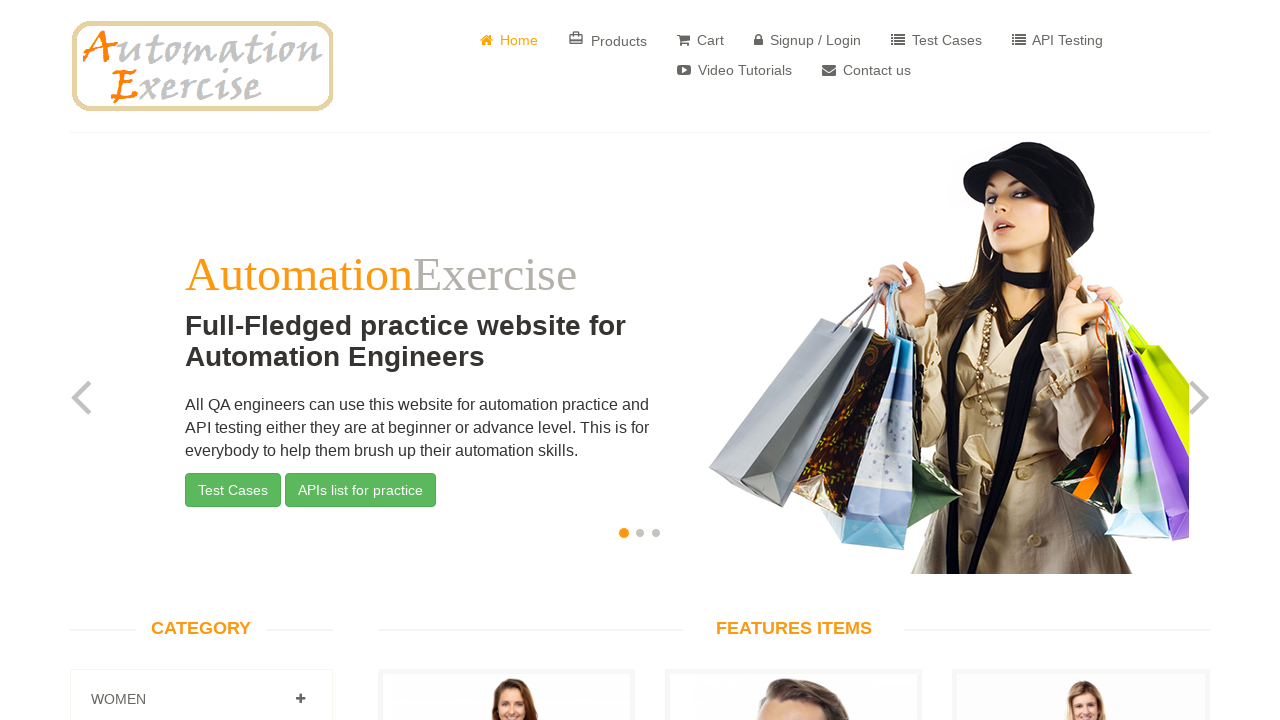

Clicked on Products page link at (608, 40) on xpath=//*[@id="header"]/div/div/div/div[2]/div/ul/li[2]/a
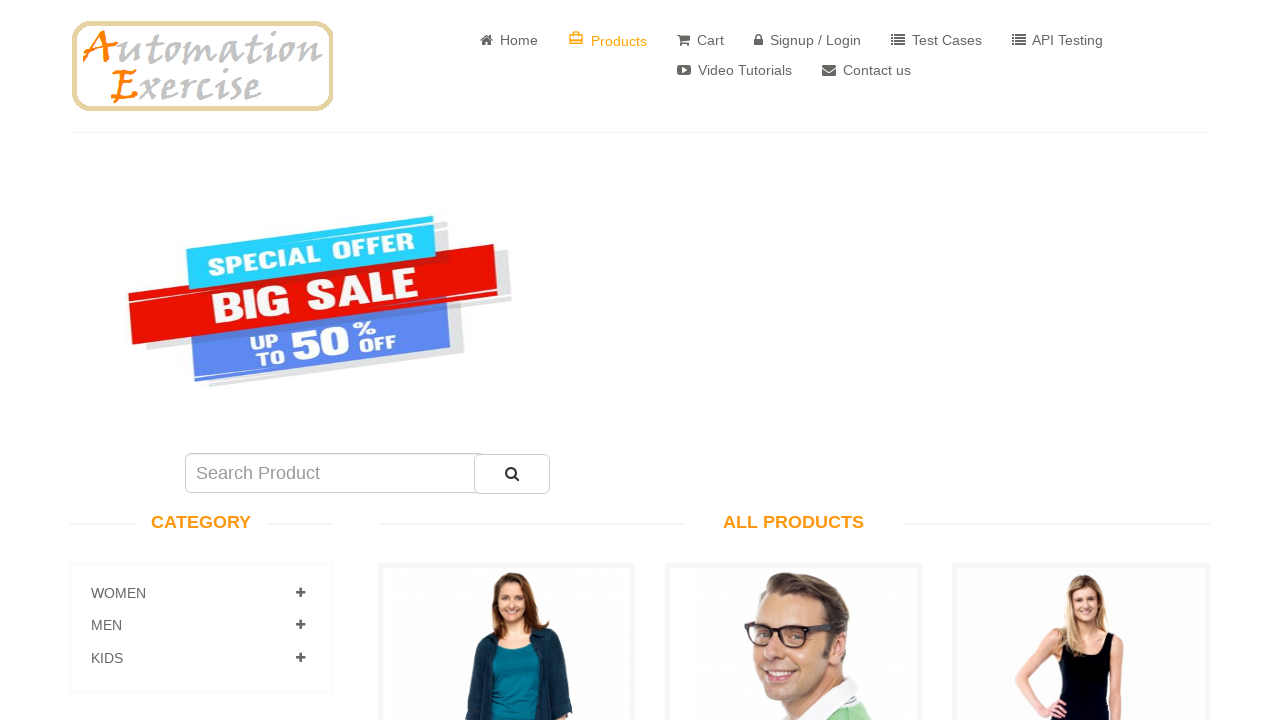

Clicked on Cart page link at (700, 40) on xpath=//*[@id="header"]/div/div/div/div[2]/div/ul/li[3]/a
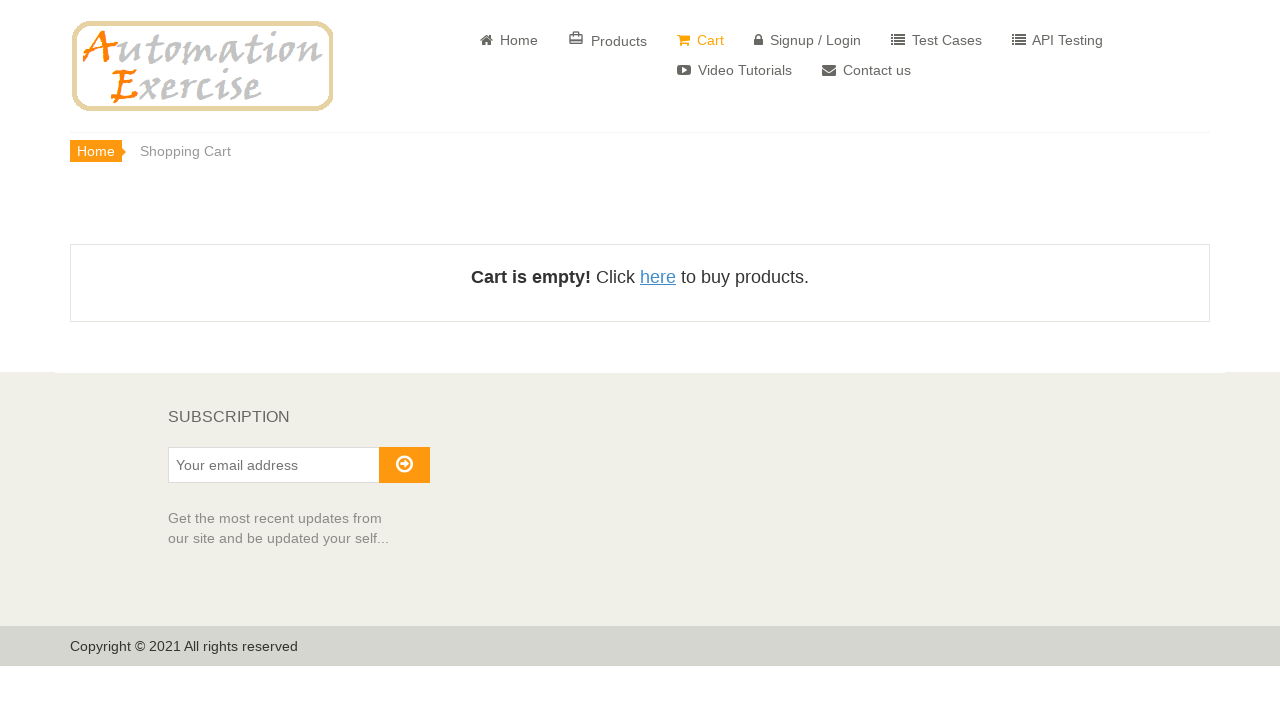

Clicked on Home page link at (509, 40) on xpath=//*[@id="header"]/div/div/div/div[2]/div/ul/li[1]/a
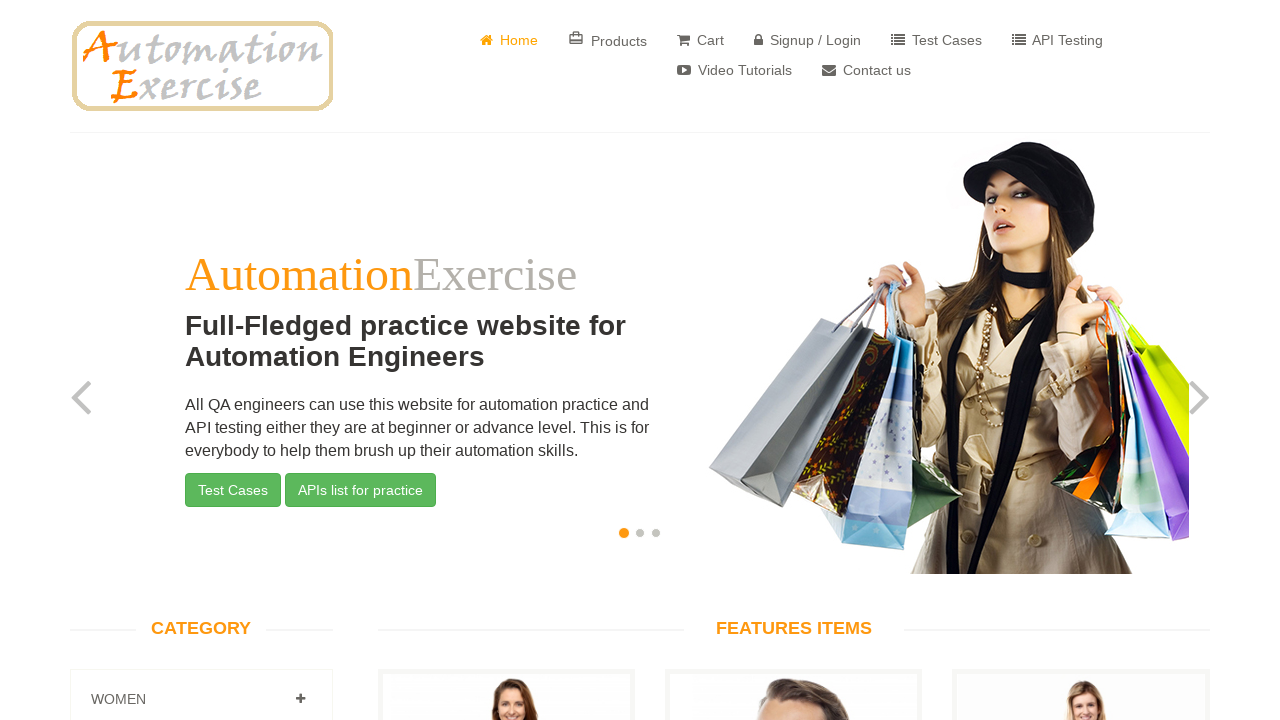

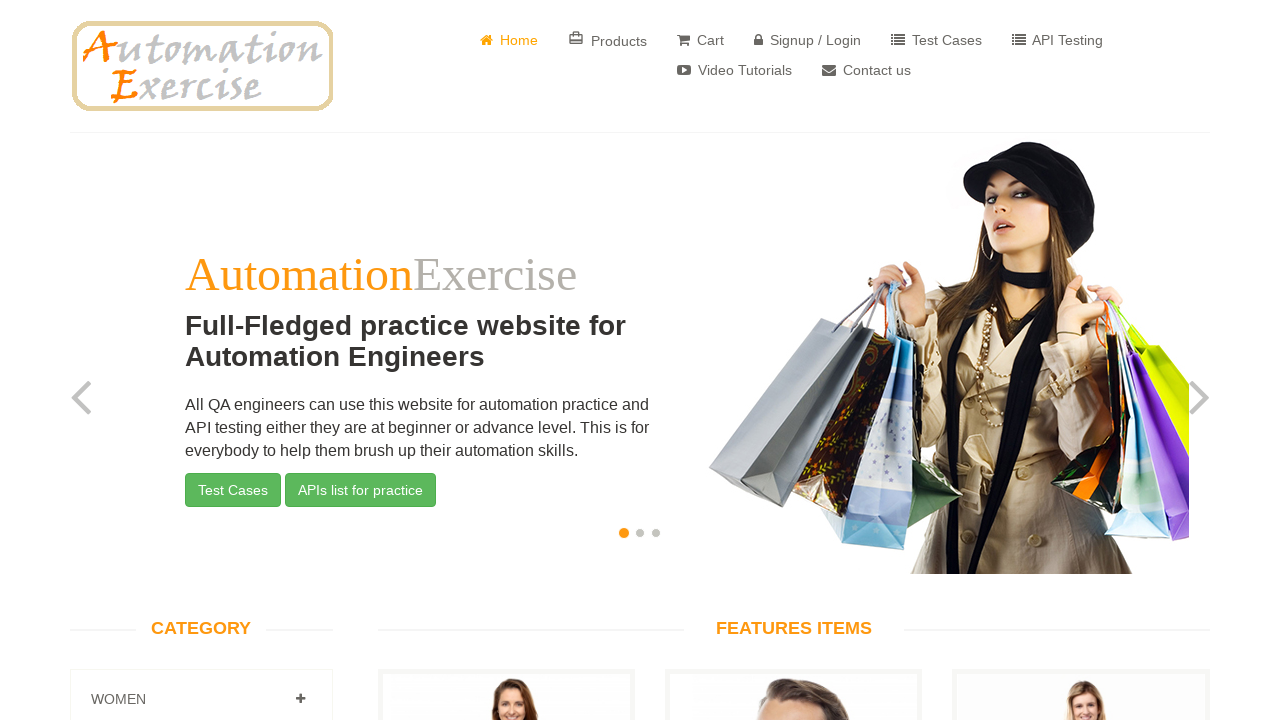